Tests navigation on W3Schools by clicking on a subtopnav link

Starting URL: https://www.w3schools.com/html/html_comments.asp

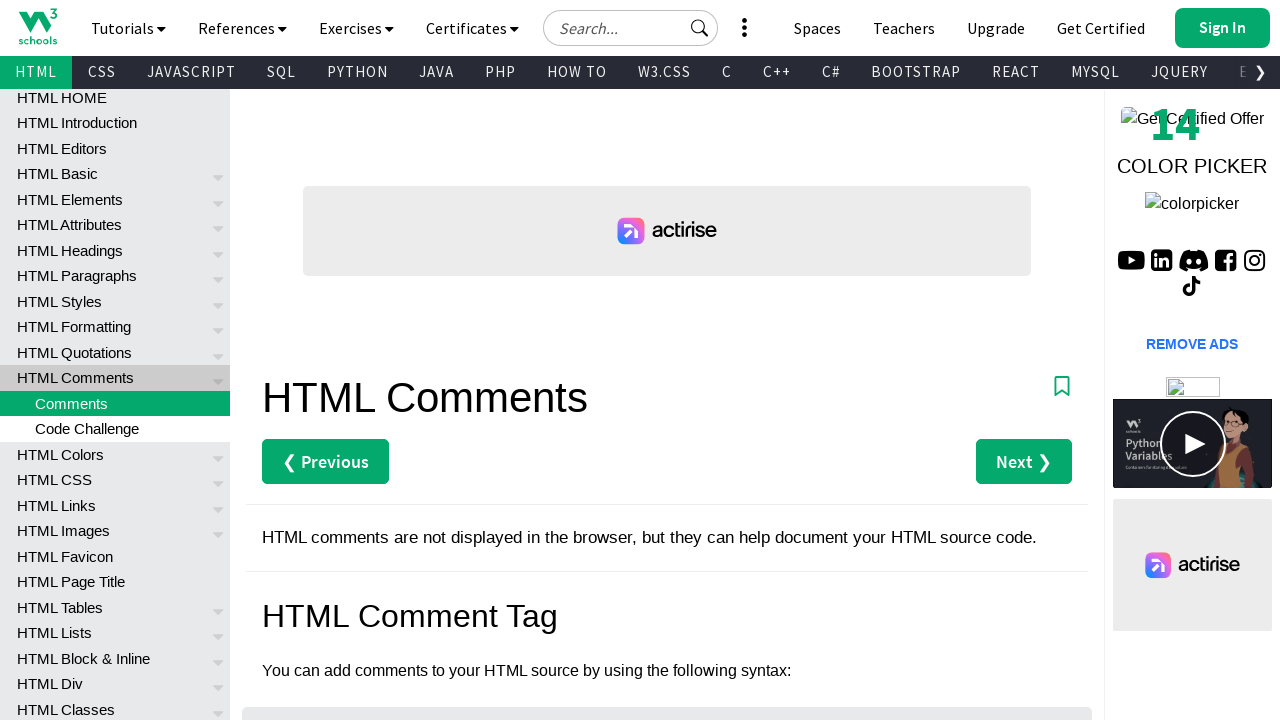

Navigated to W3Schools HTML comments page
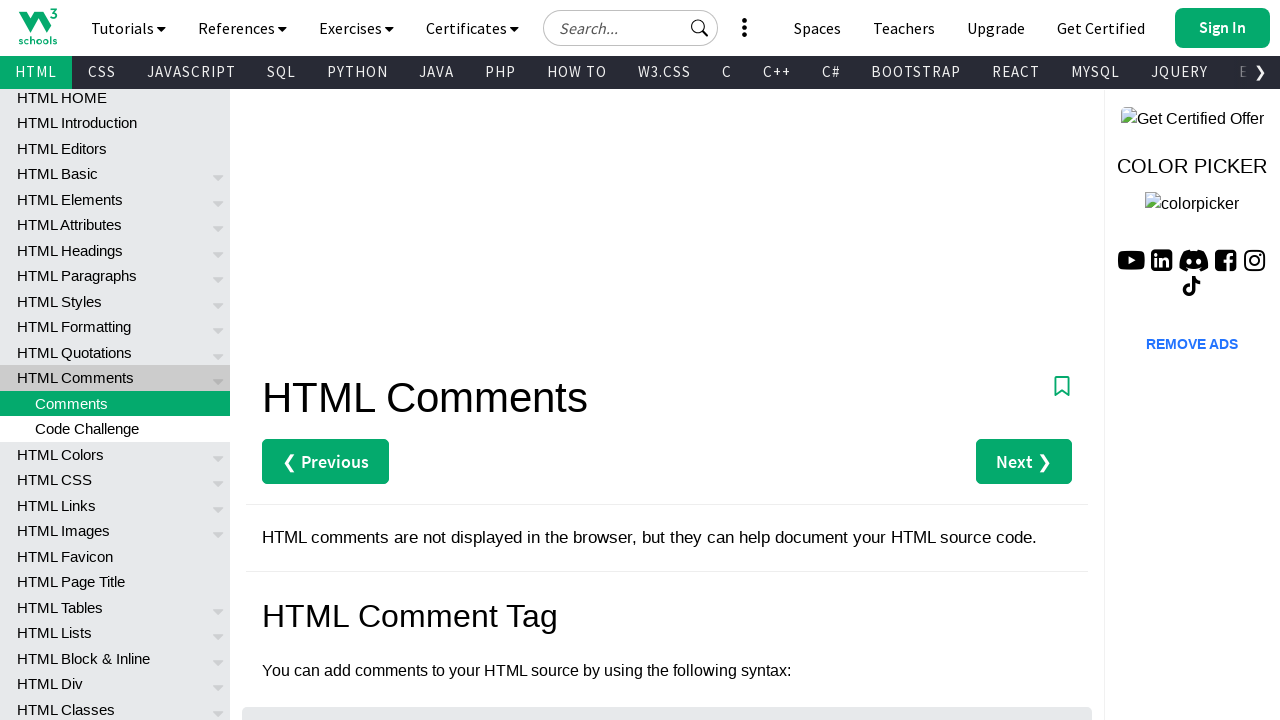

Clicked on the 5th subtopnav link at (102, 72) on #subtopnav a:nth-child(5)
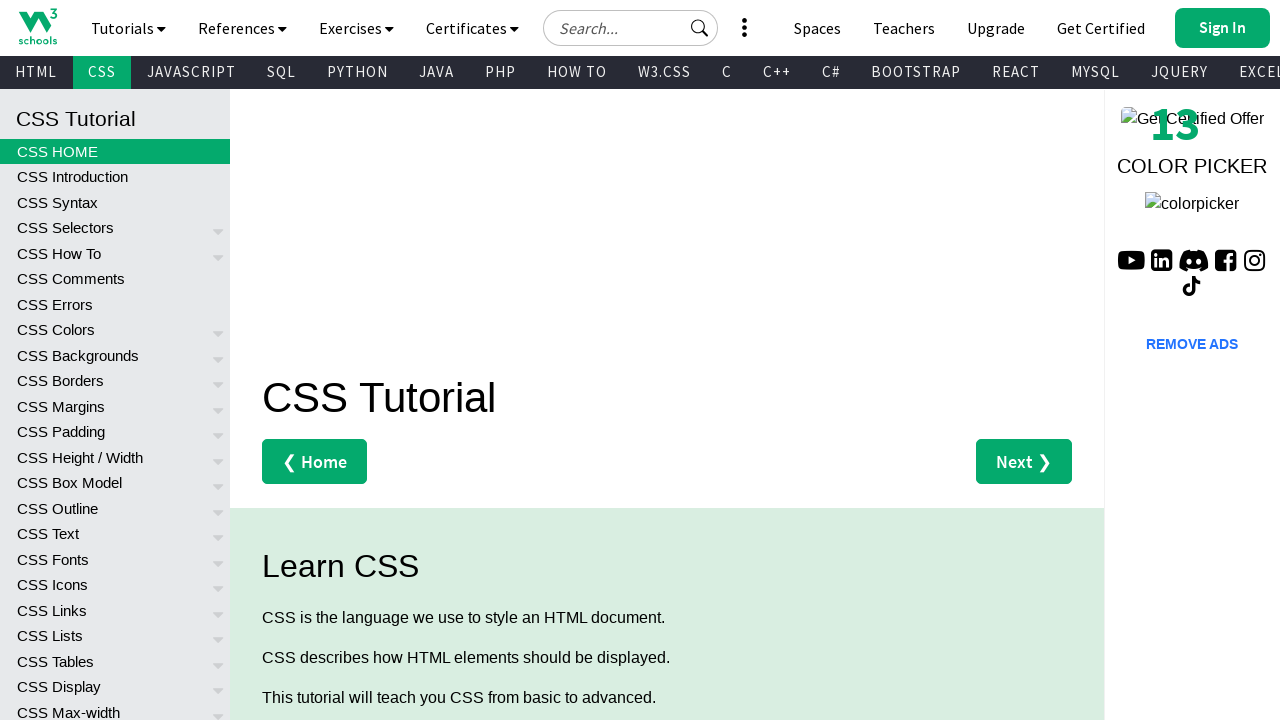

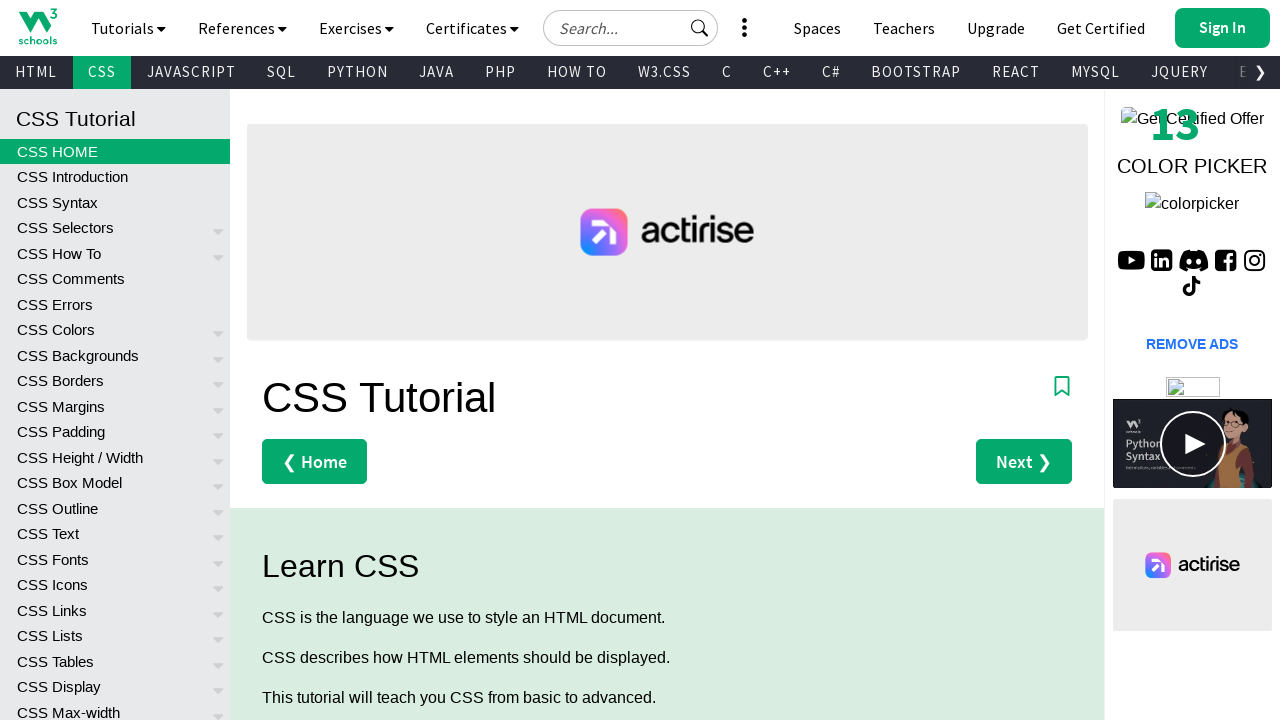